Tests window handling functionality by opening multiple windows, filling forms in each child window, then returning to parent window and filling a form

Starting URL: https://www.hyrtutorials.com/p/window-handles-practice.html

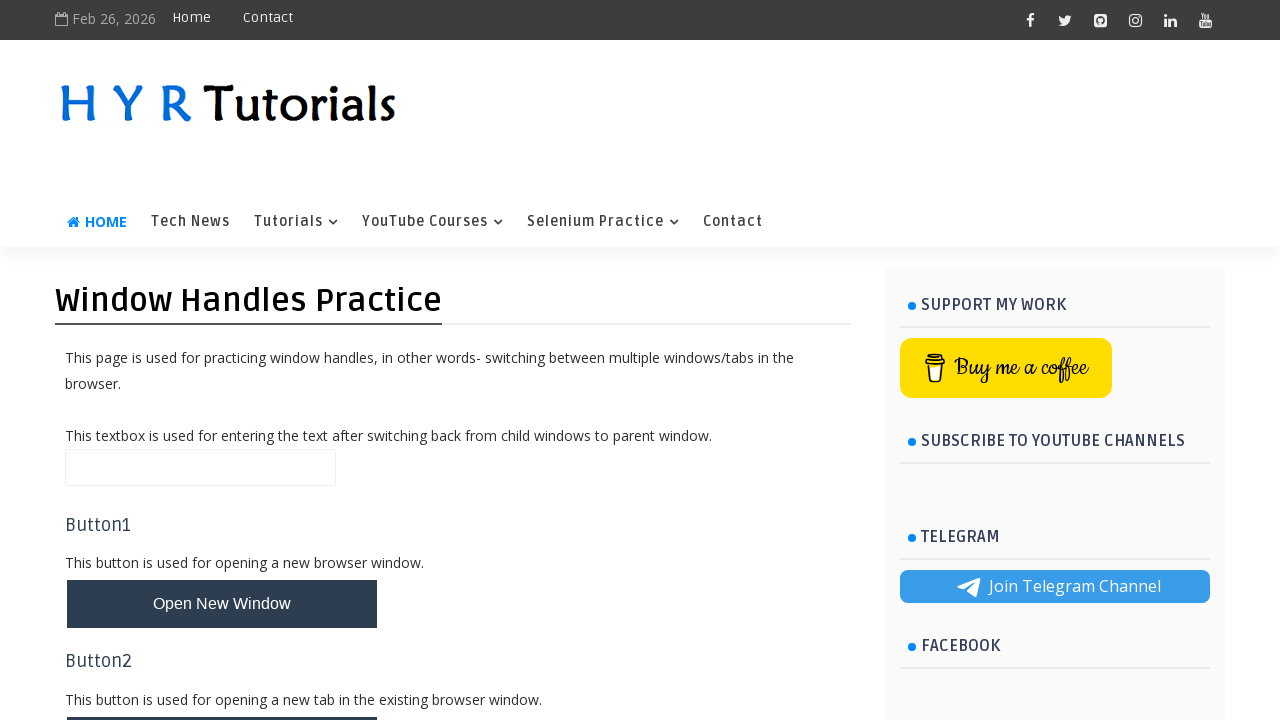

Clicked button to open new windows using JavaScript
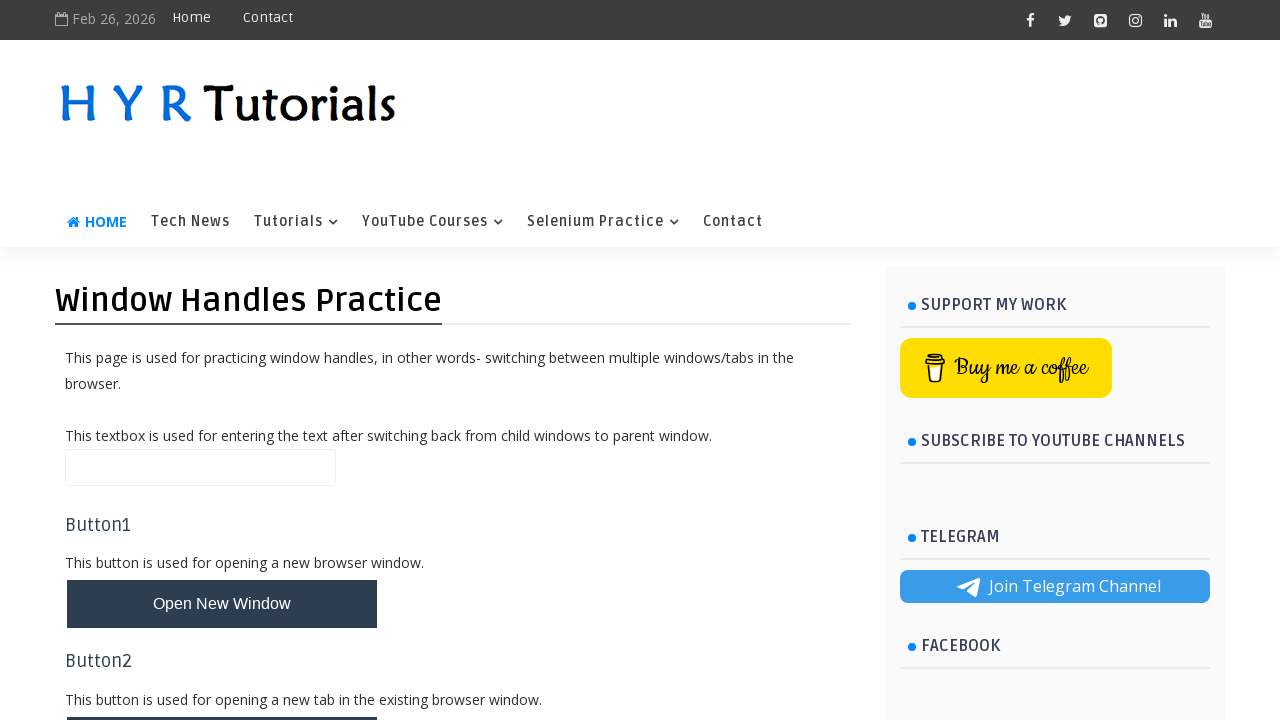

Waited for new windows to open
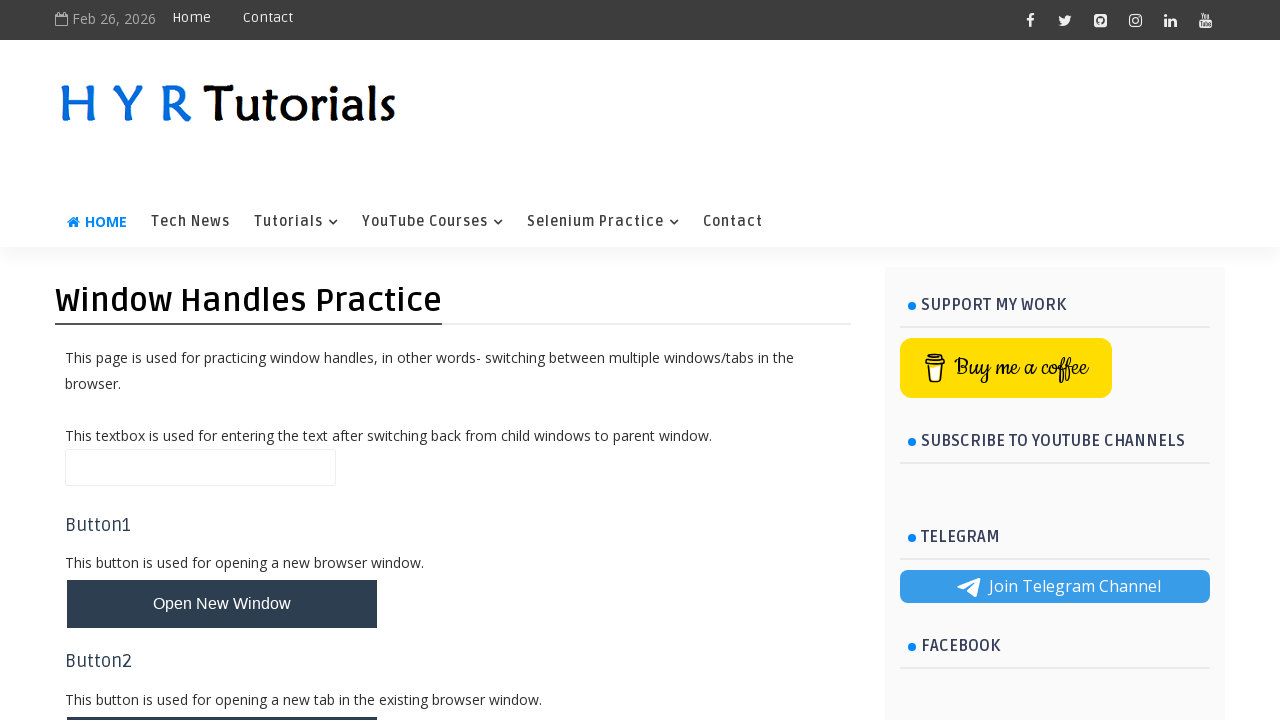

Retrieved all open pages from context
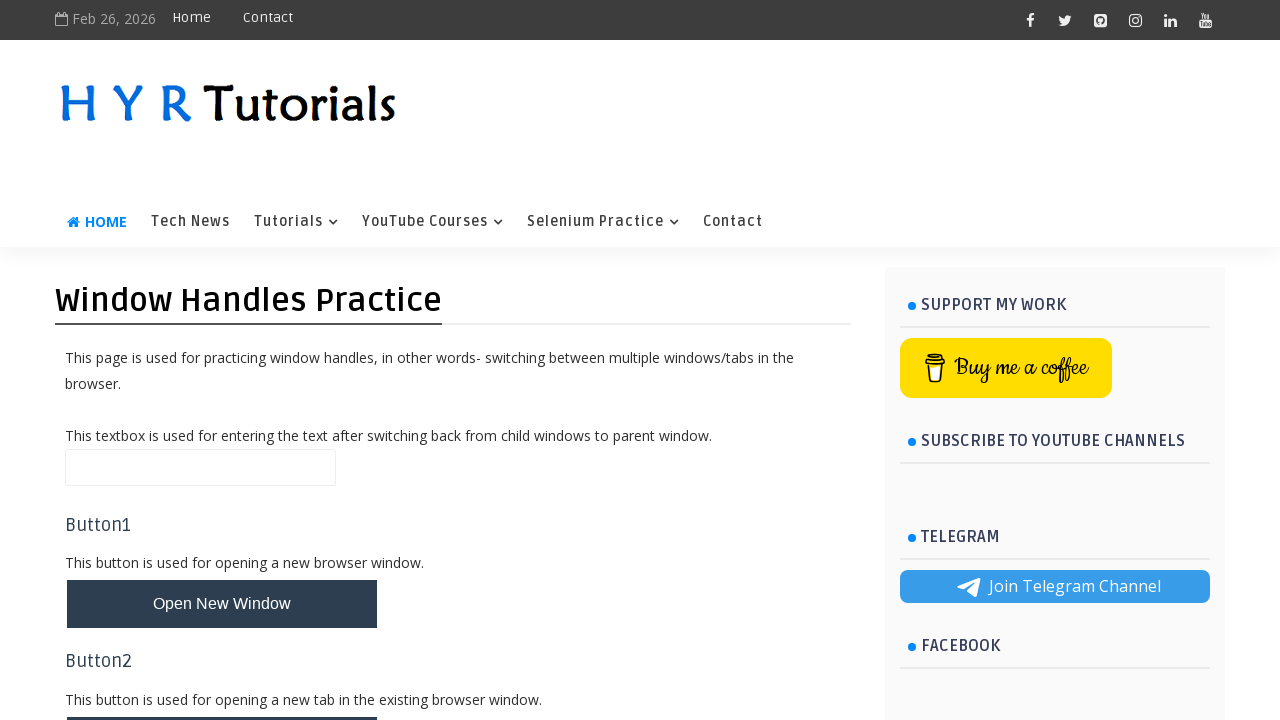

Selected first child window
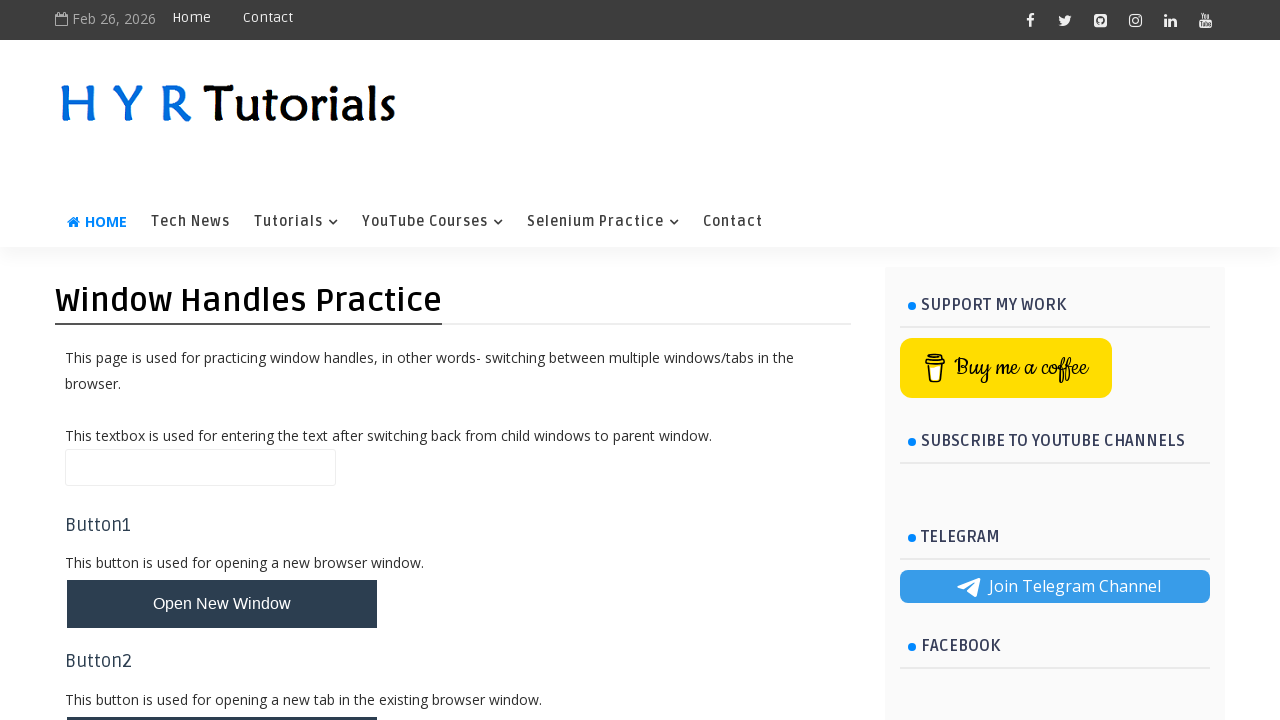

Brought first child window to front
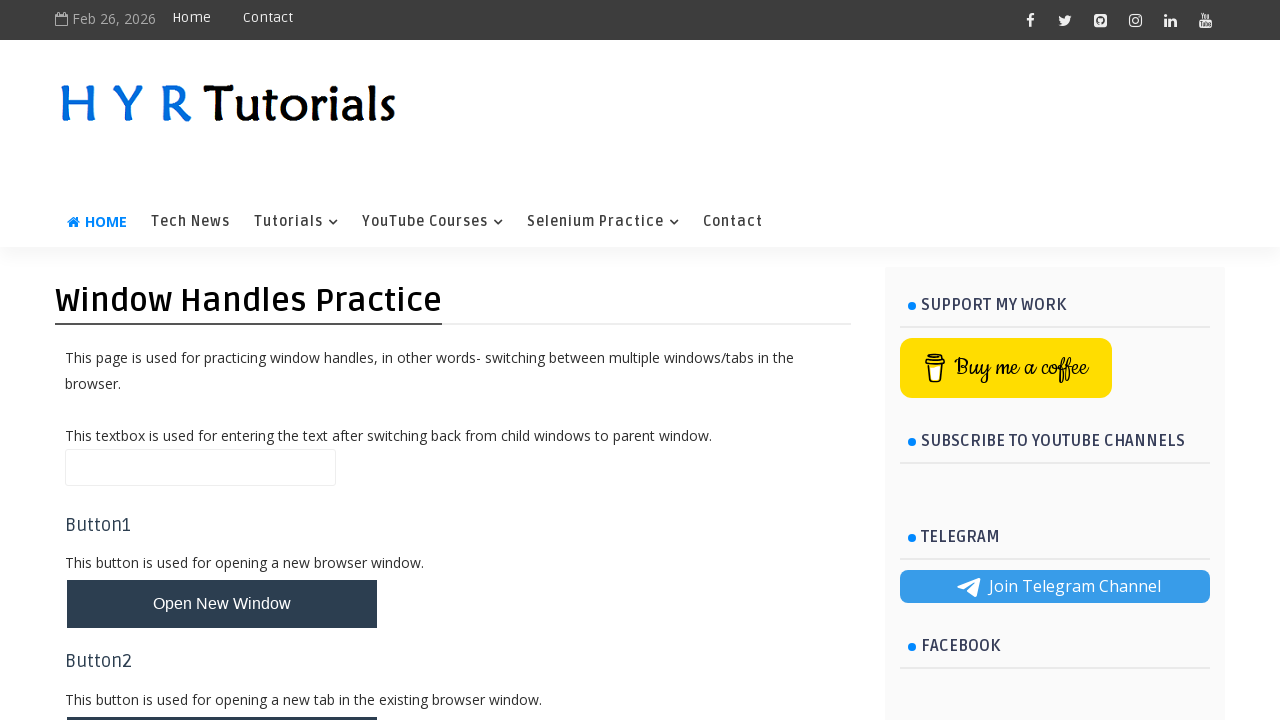

Scrolled down 500px in first child window
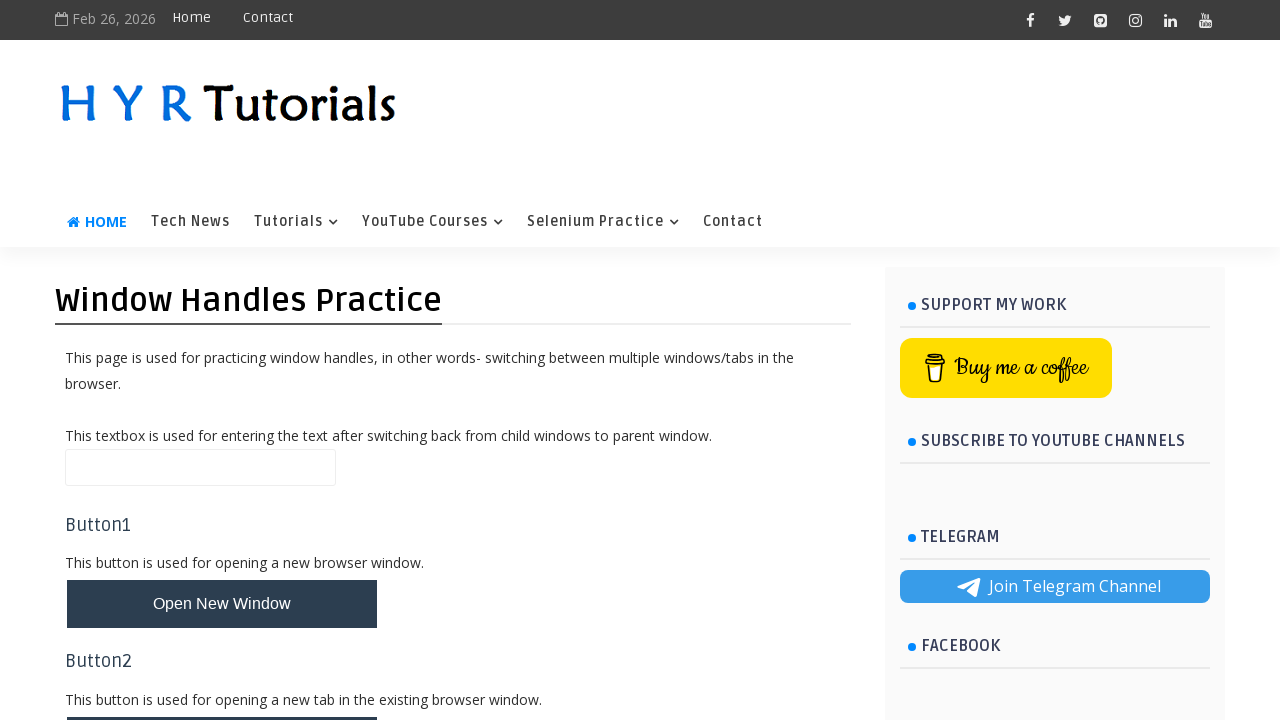

Filled first name field with 'Vishal' in first child window on //input[@id='firstName']
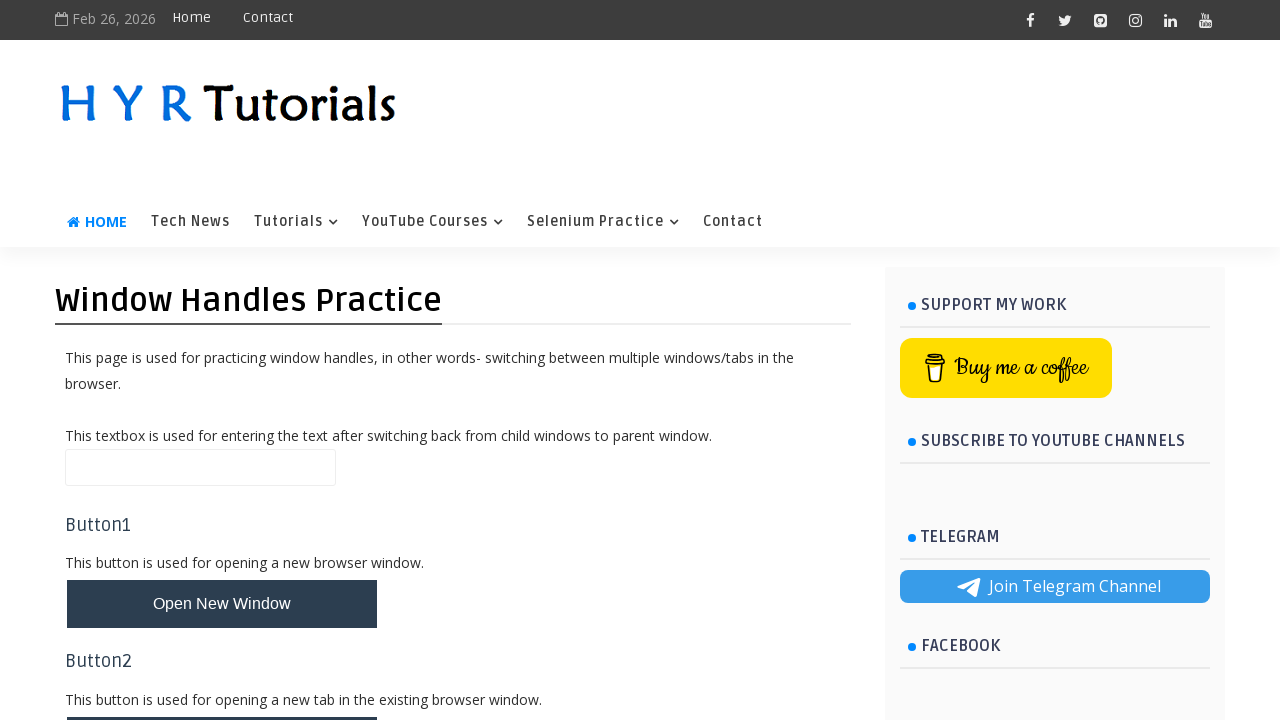

Closed first child window
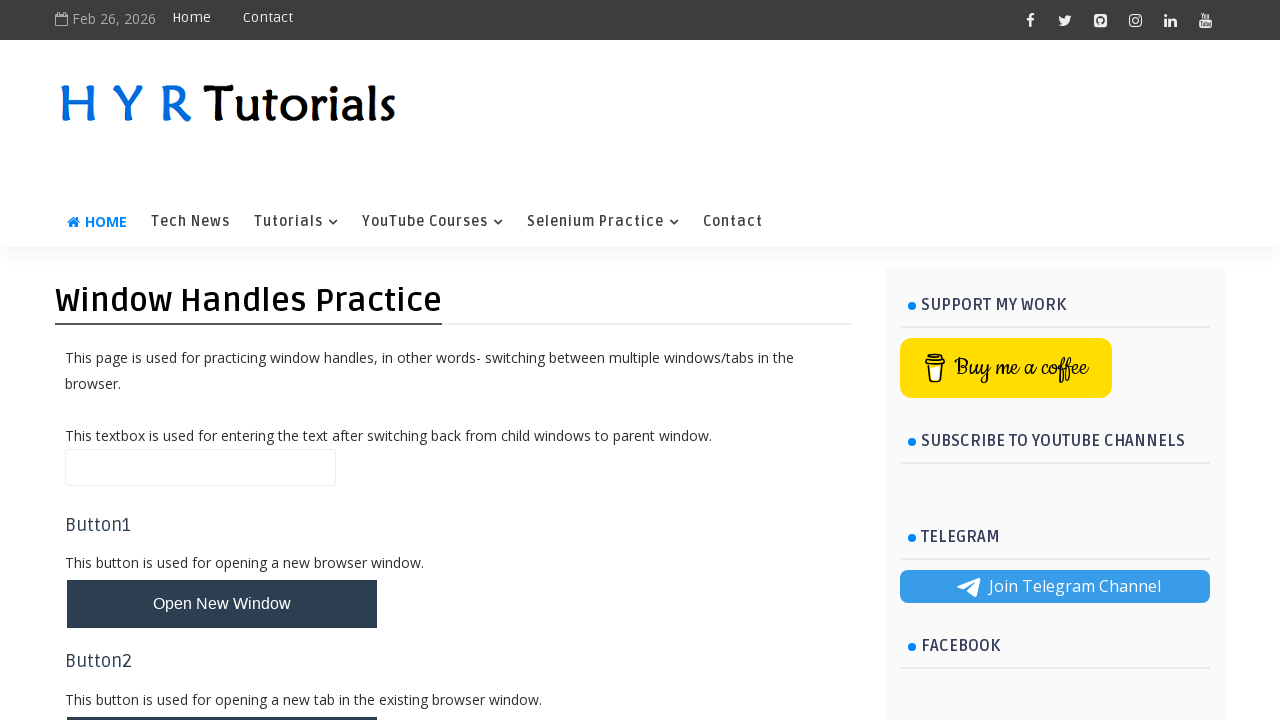

Selected second child window
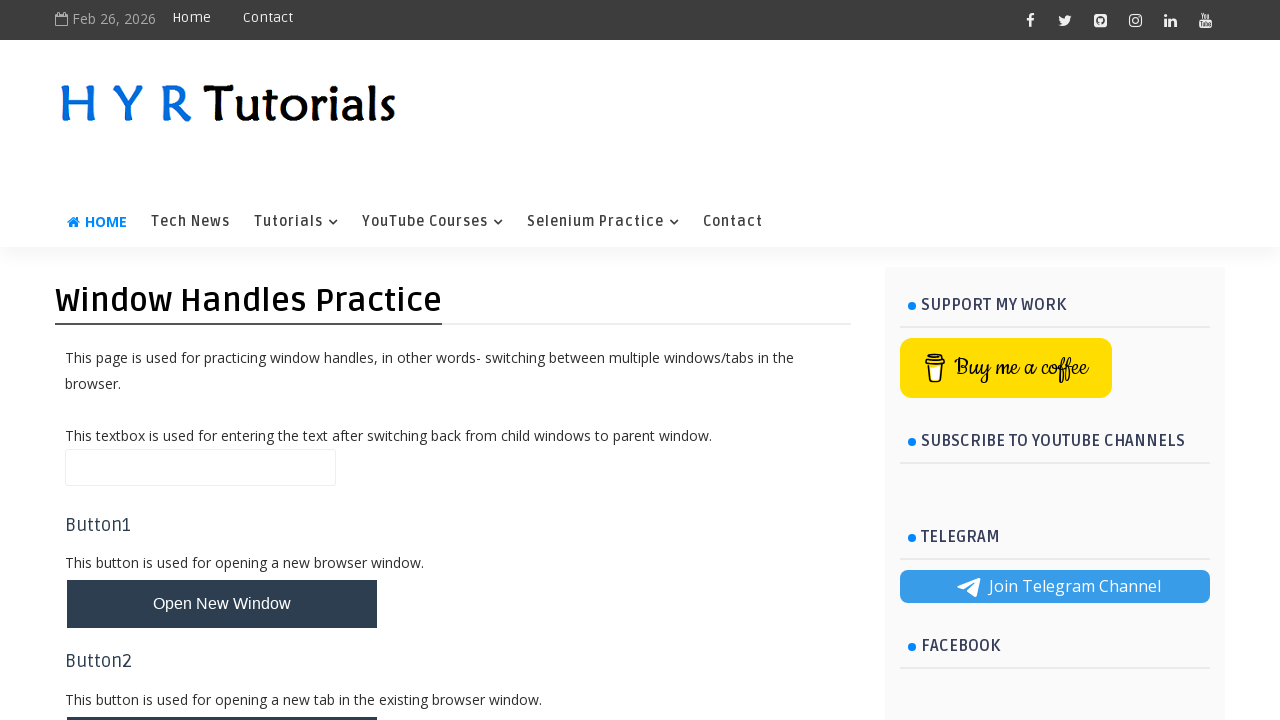

Brought second child window to front
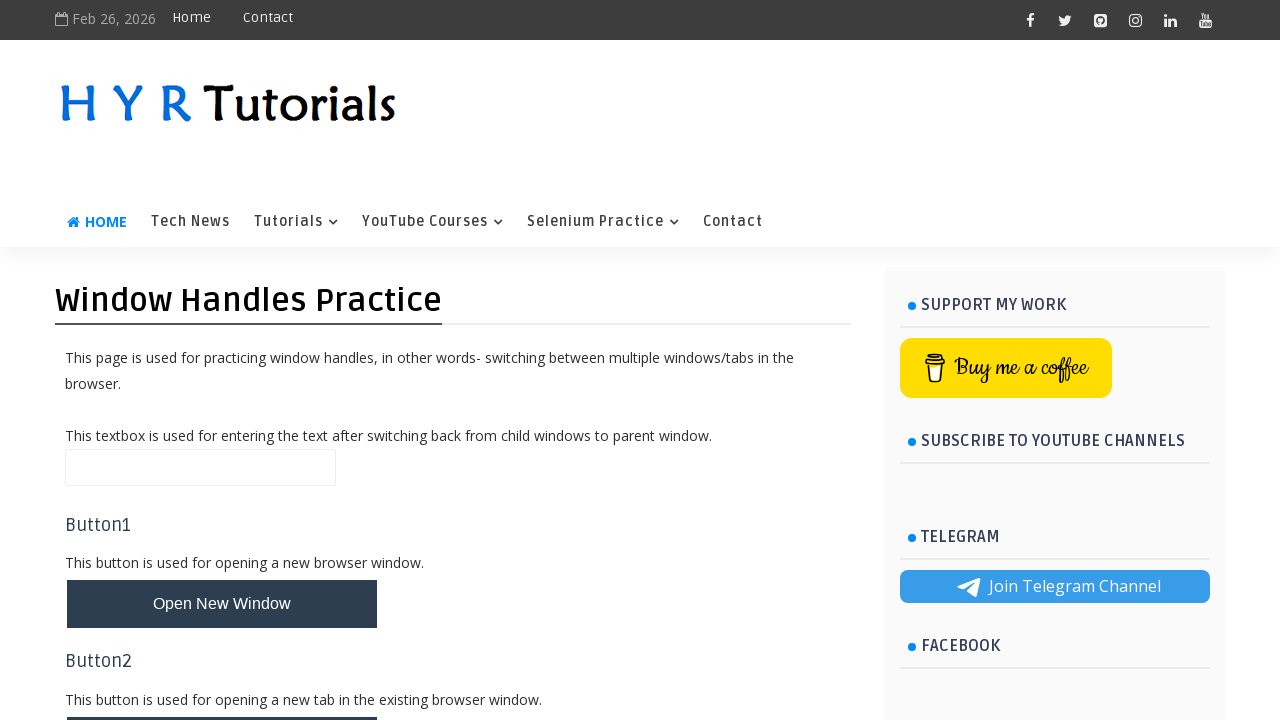

Scrolled down 500px in second child window
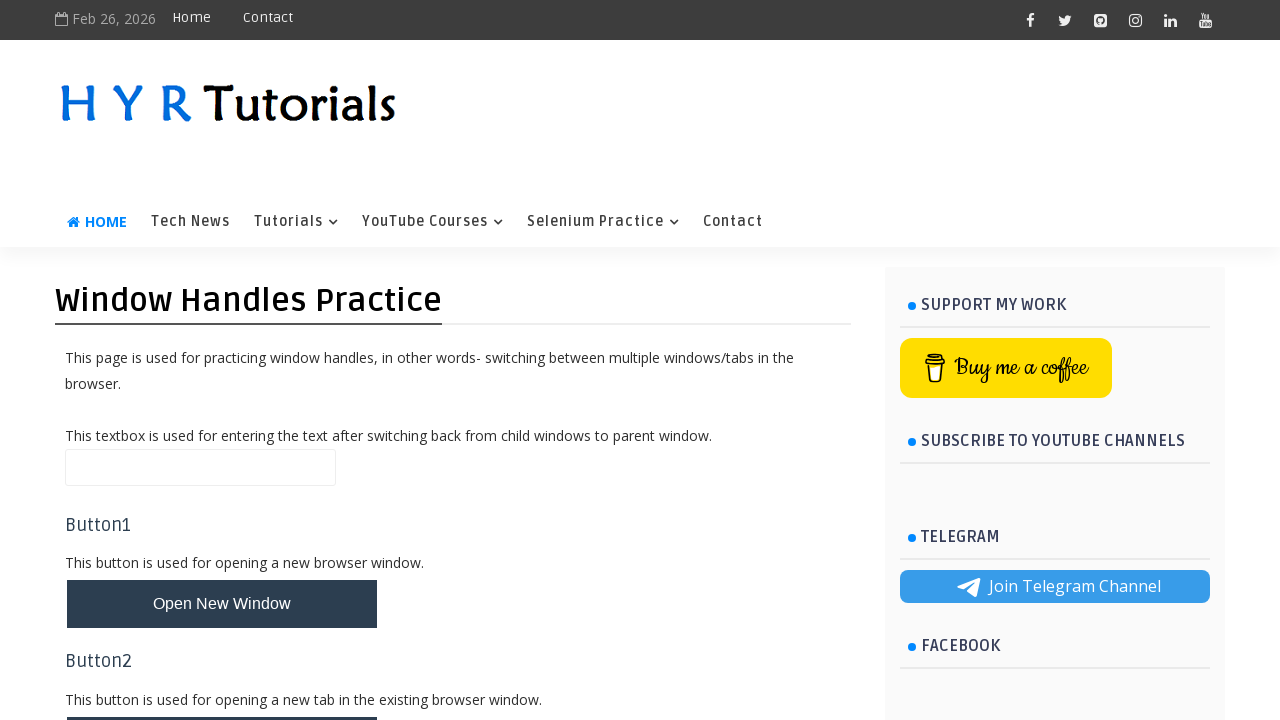

Filled name field with 'deshmukh' in second child window on //input[@name='name']
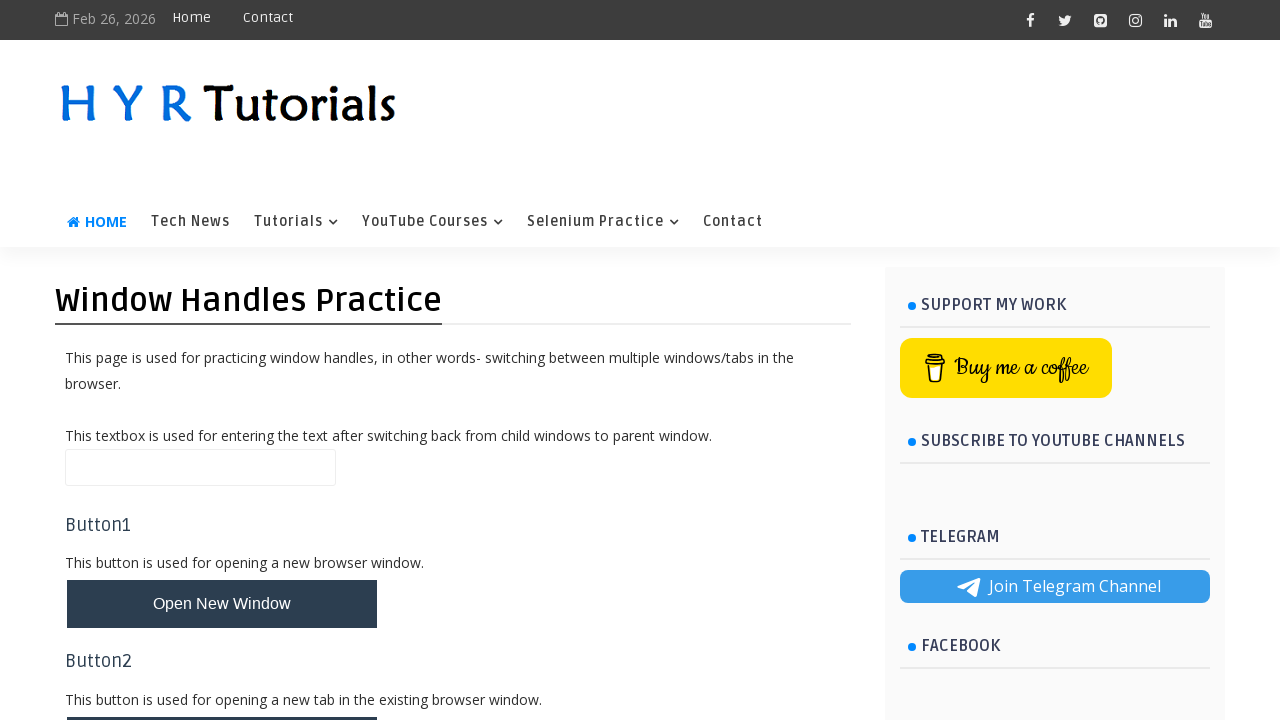

Closed second child window
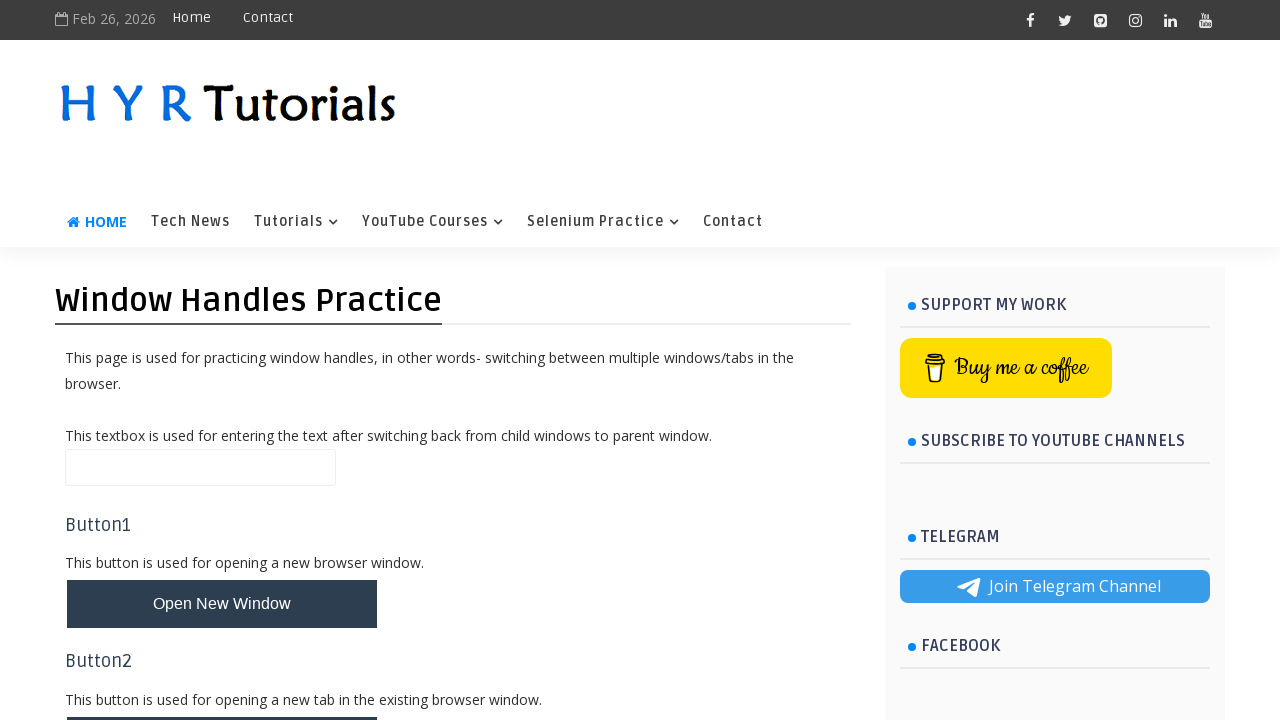

Returned focus to parent window
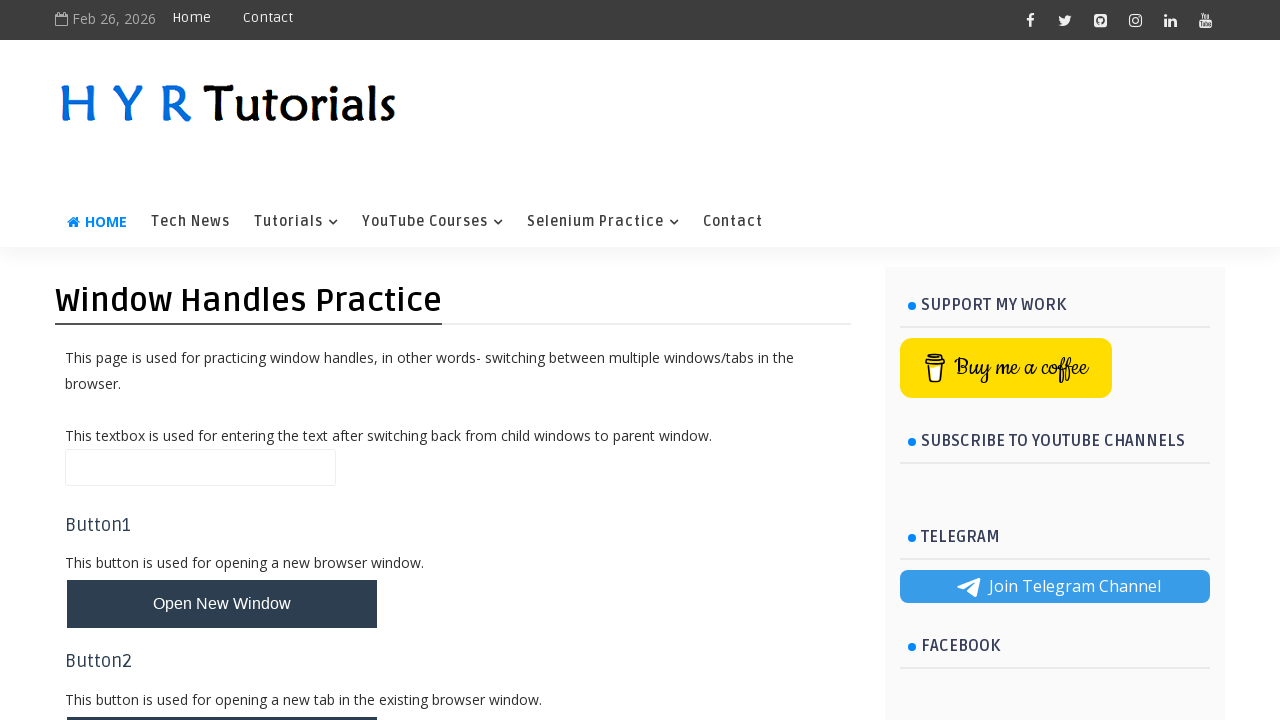

Filled name field with 'pw' in parent window on //*[@id='name']
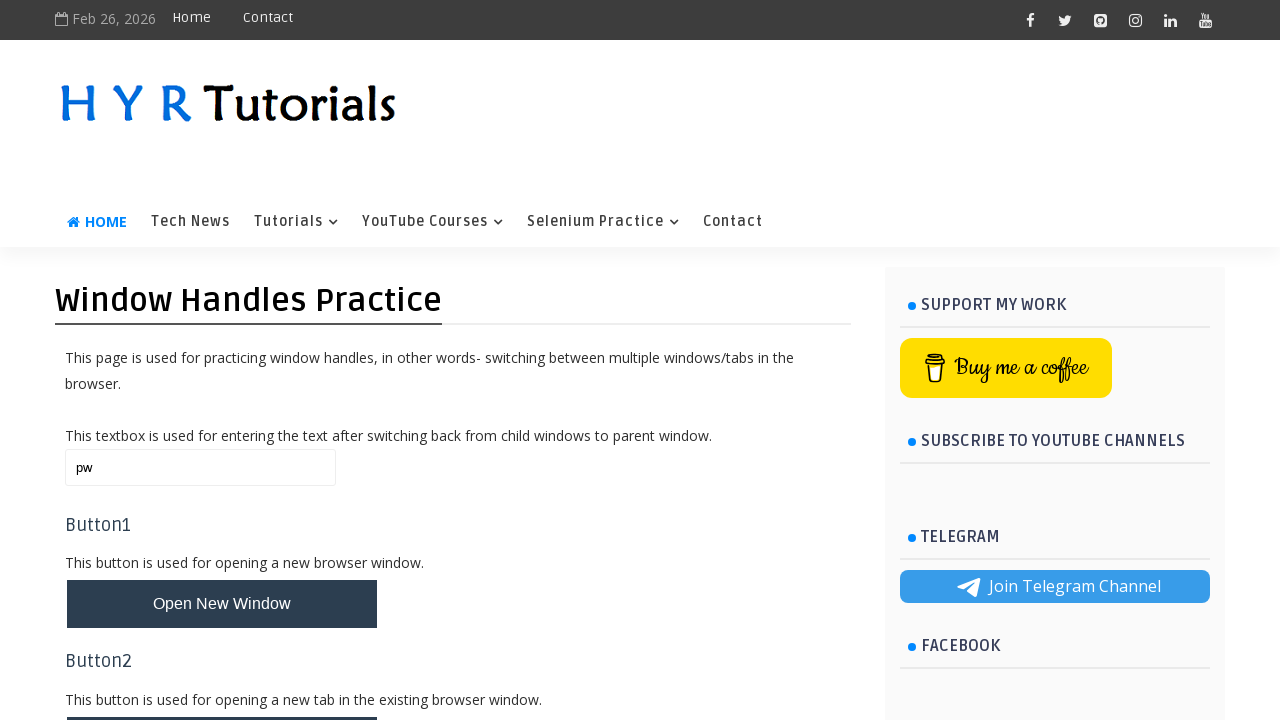

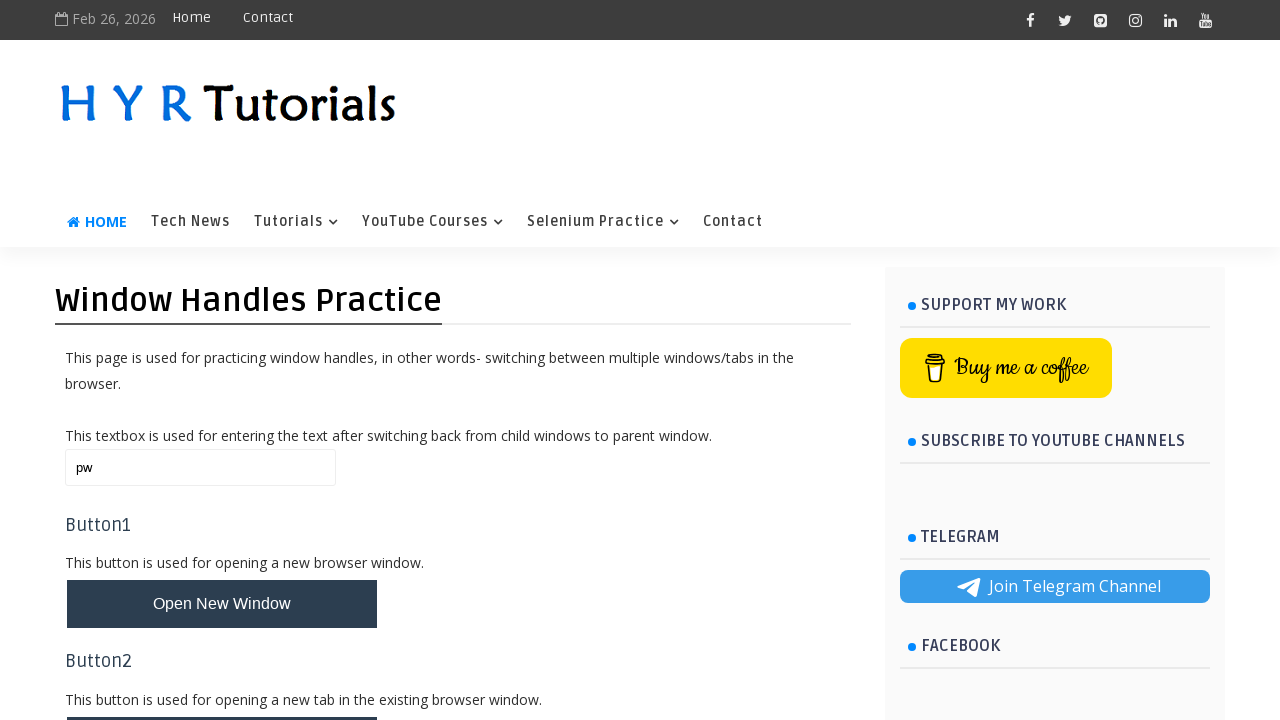